Tests calendar functionality by selecting a date, adding an event title, checking a checkbox, and saving the event

Starting URL: https://www.leafground.com/calendar.xhtml

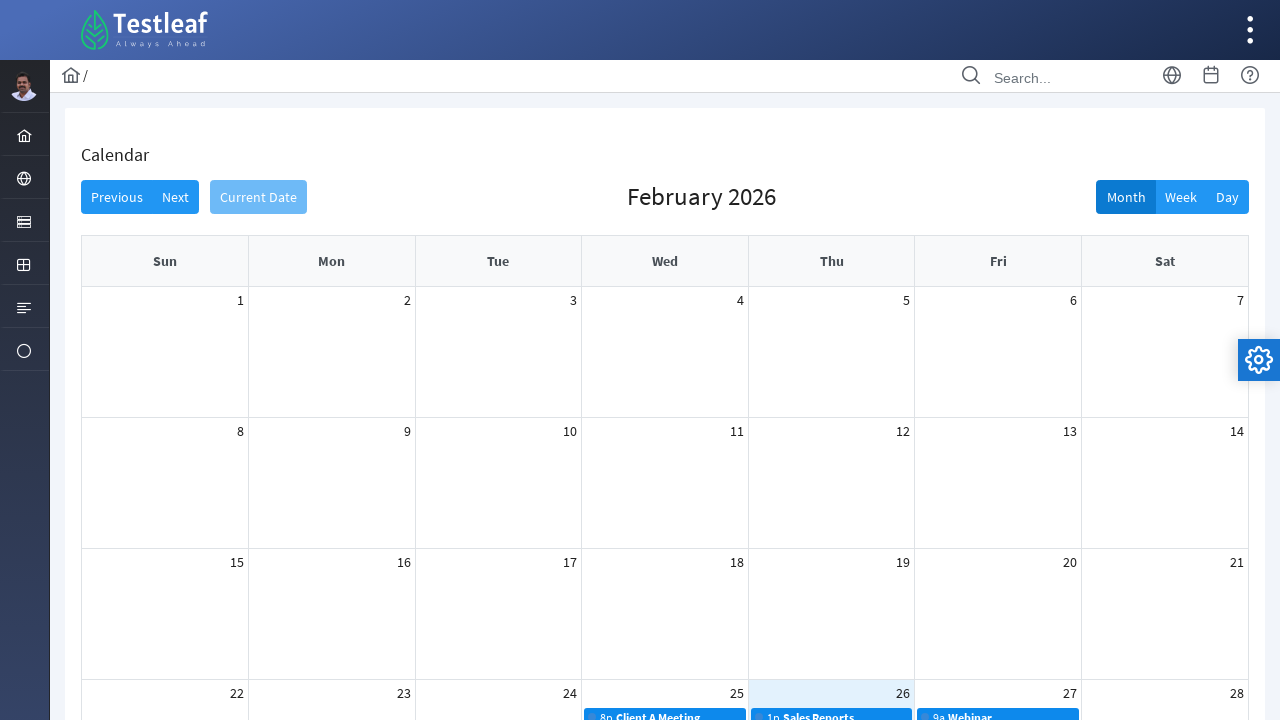

Clicked on date 5 in the calendar at (907, 300) on xpath=//a[contains(text(),'5')]
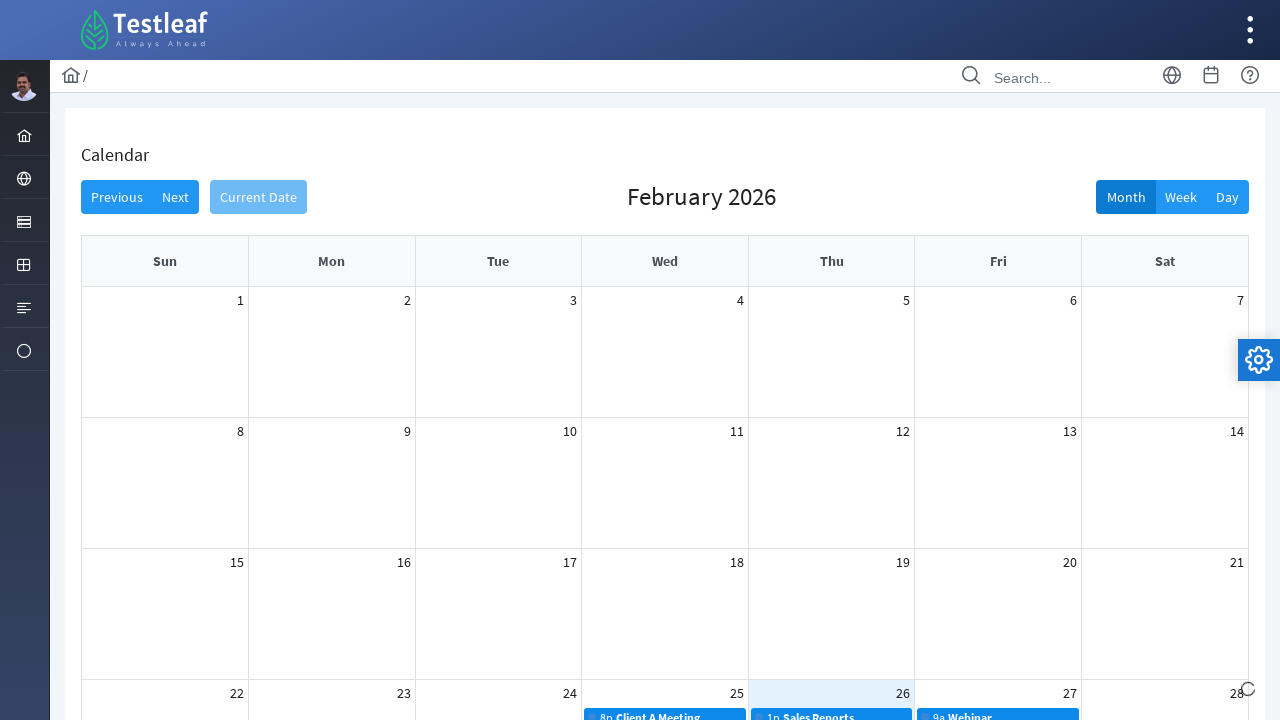

Event dialog loaded with title input field visible
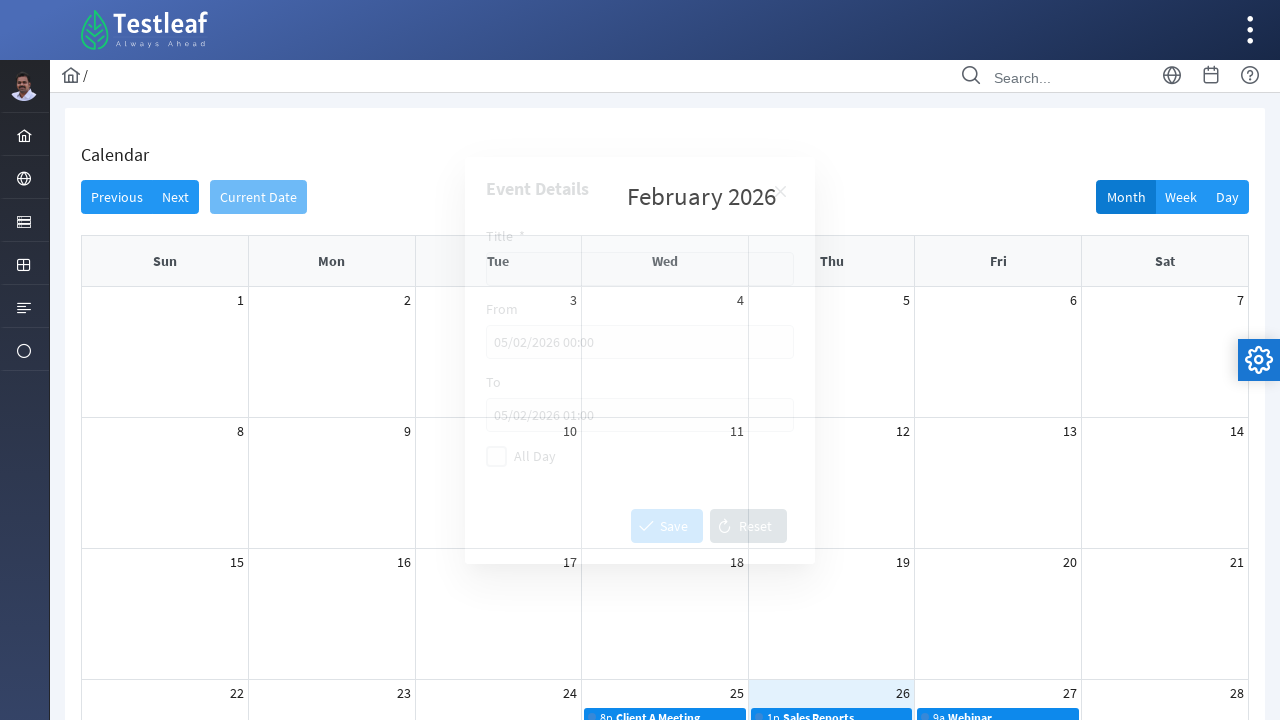

Entered event title 'Teachers day' on //input[@id='j_idt87:title']
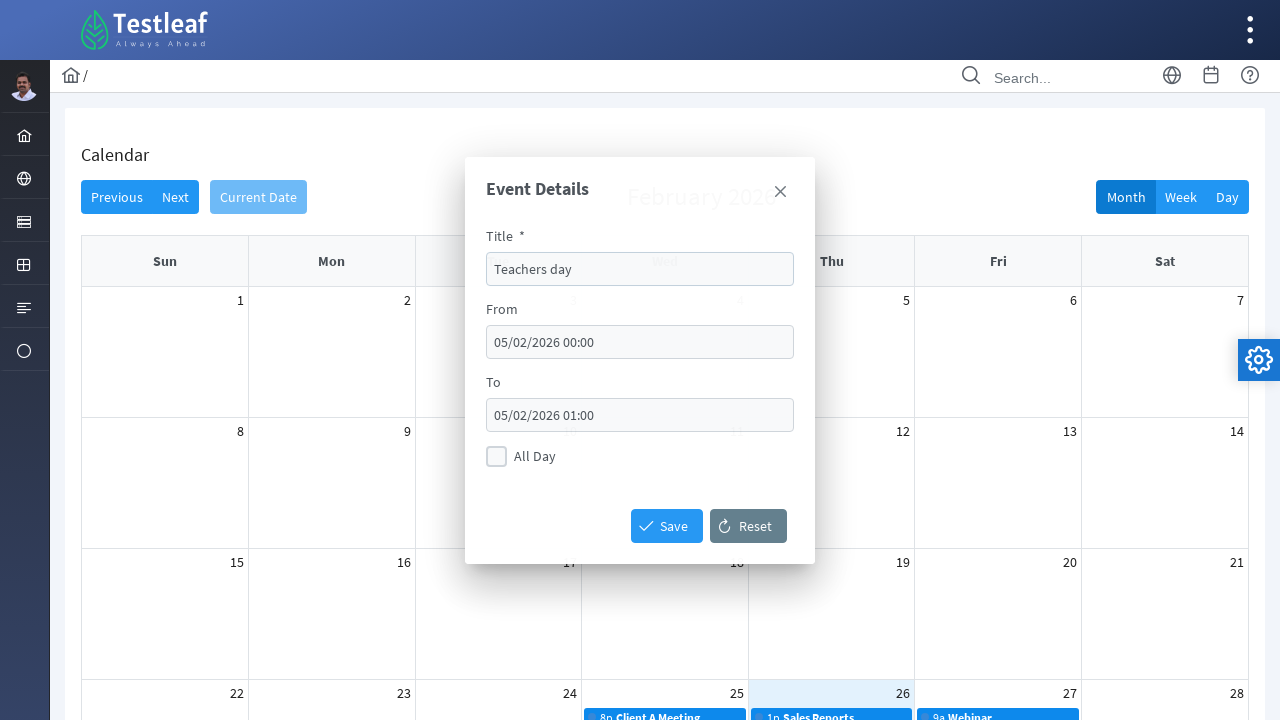

Checked the event checkbox at (496, 456) on xpath=//div[@class='ui-chkbox-box ui-widget ui-corner-all ui-state-default']
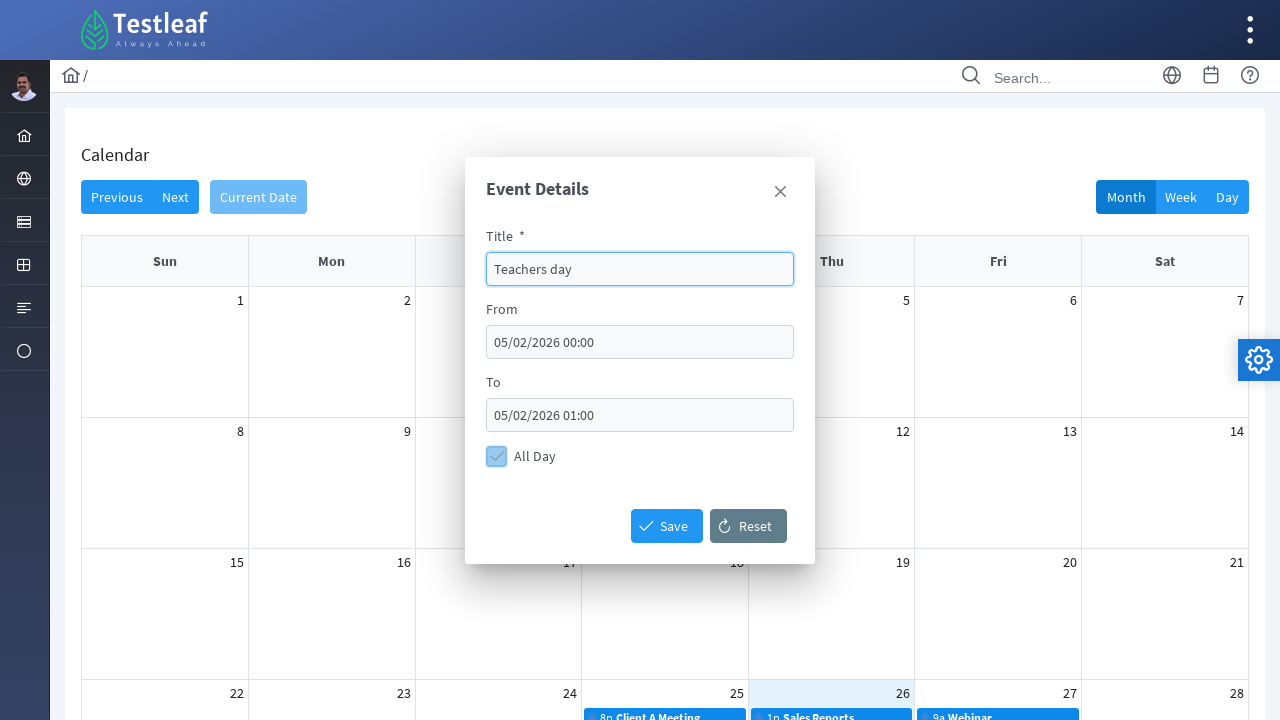

Clicked Save button to save the event at (667, 526) on xpath=//button[@id='j_idt87:addButton']
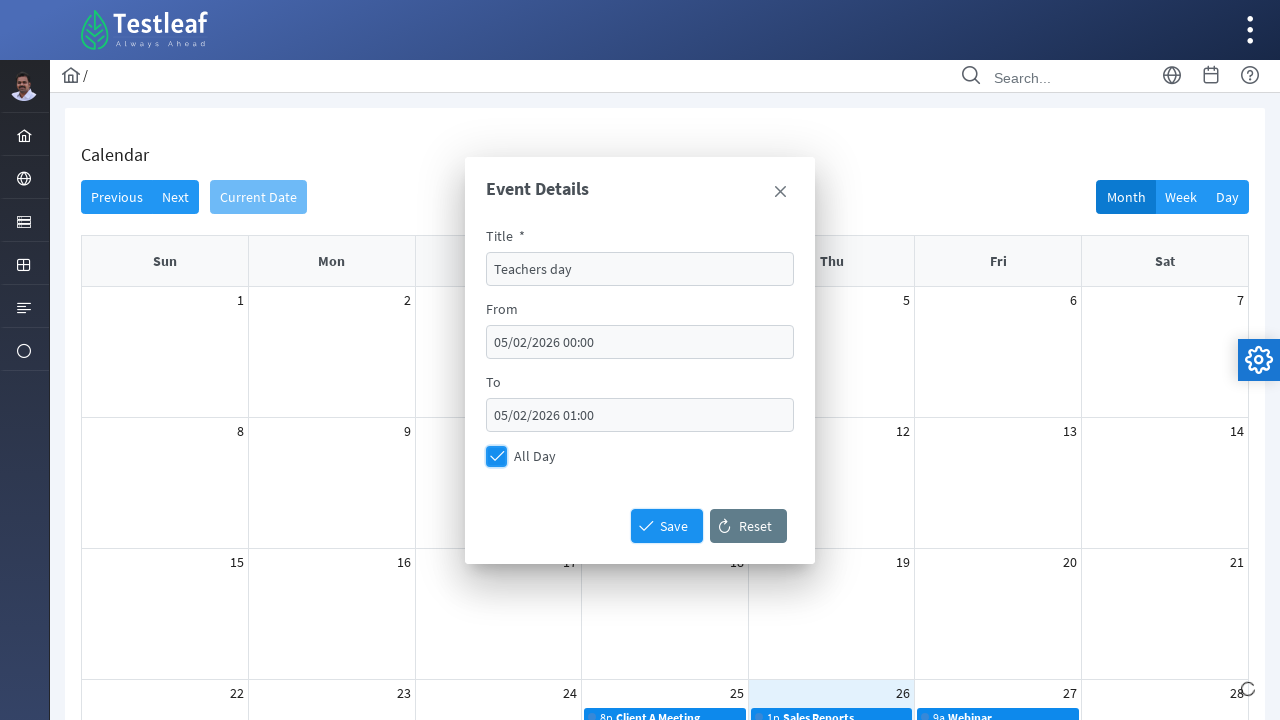

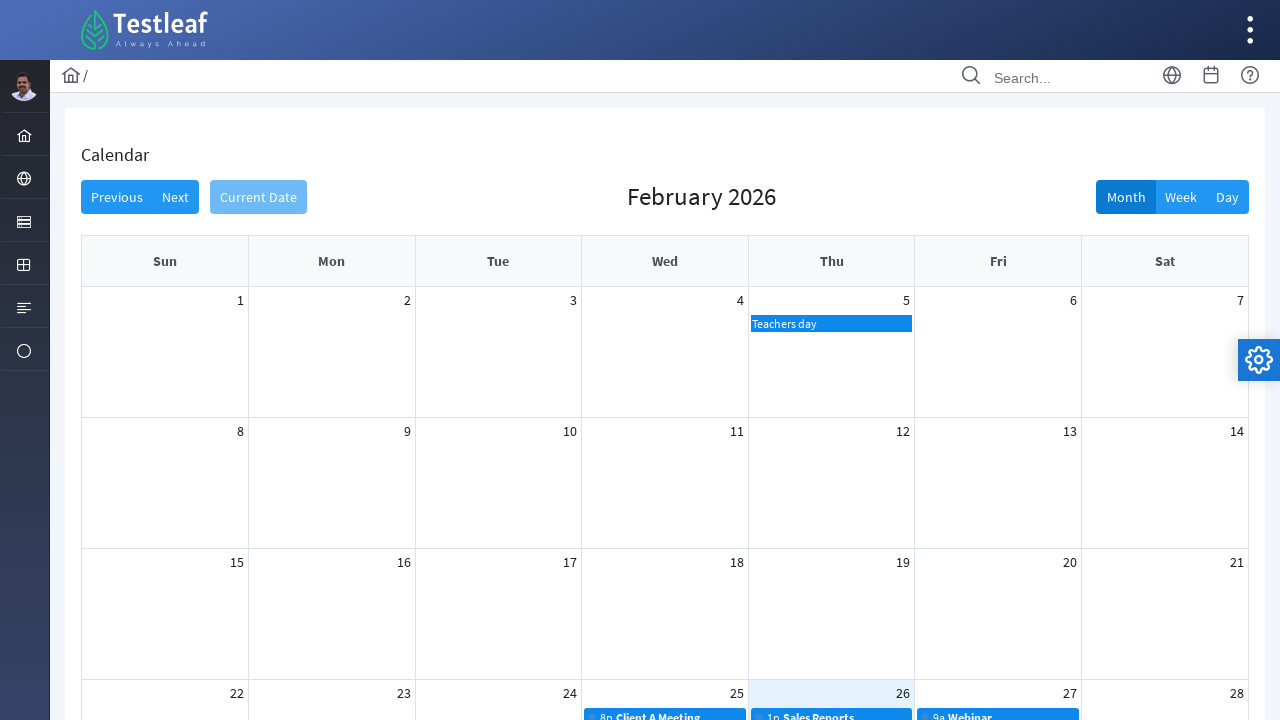